Tests window handle functionality by clicking a link that opens a new window, then verifies the original page title remains correct

Starting URL: https://the-internet.herokuapp.com/windows

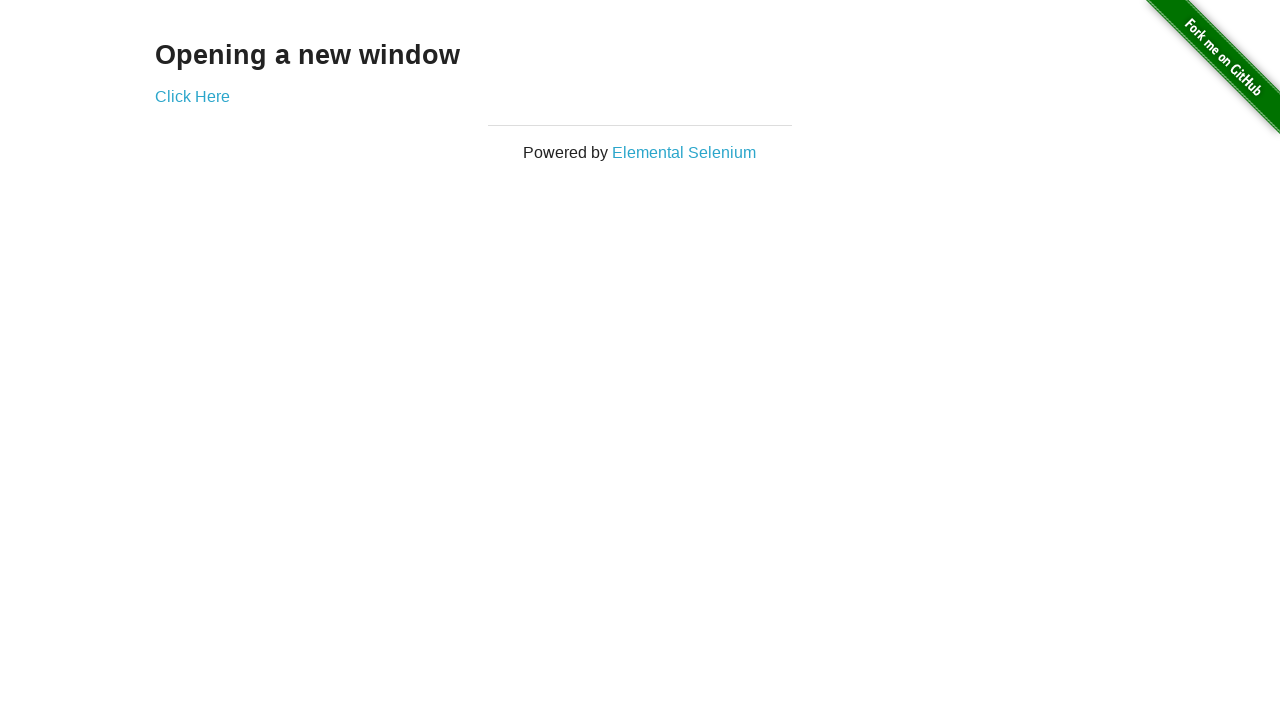

Clicked 'Click Here' link to open new window at (192, 96) on text=Click Here
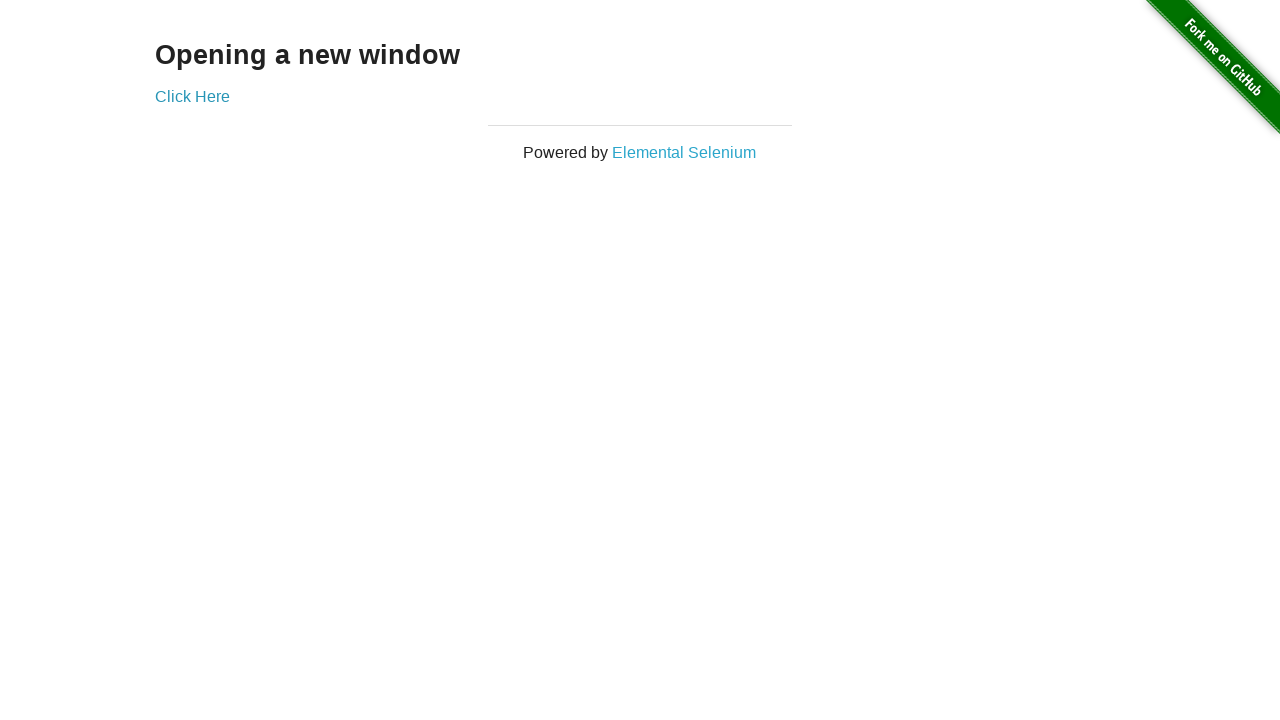

New window opened and page reference obtained
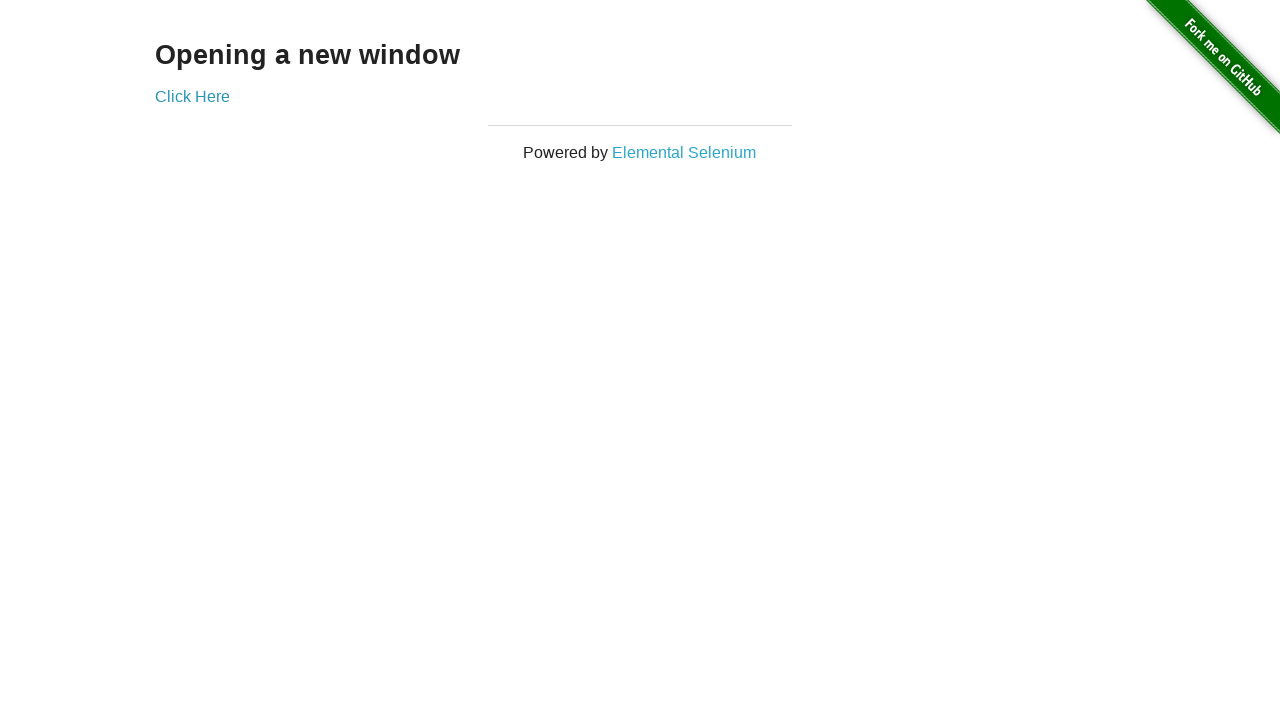

Retrieved original page title: 'The Internet'
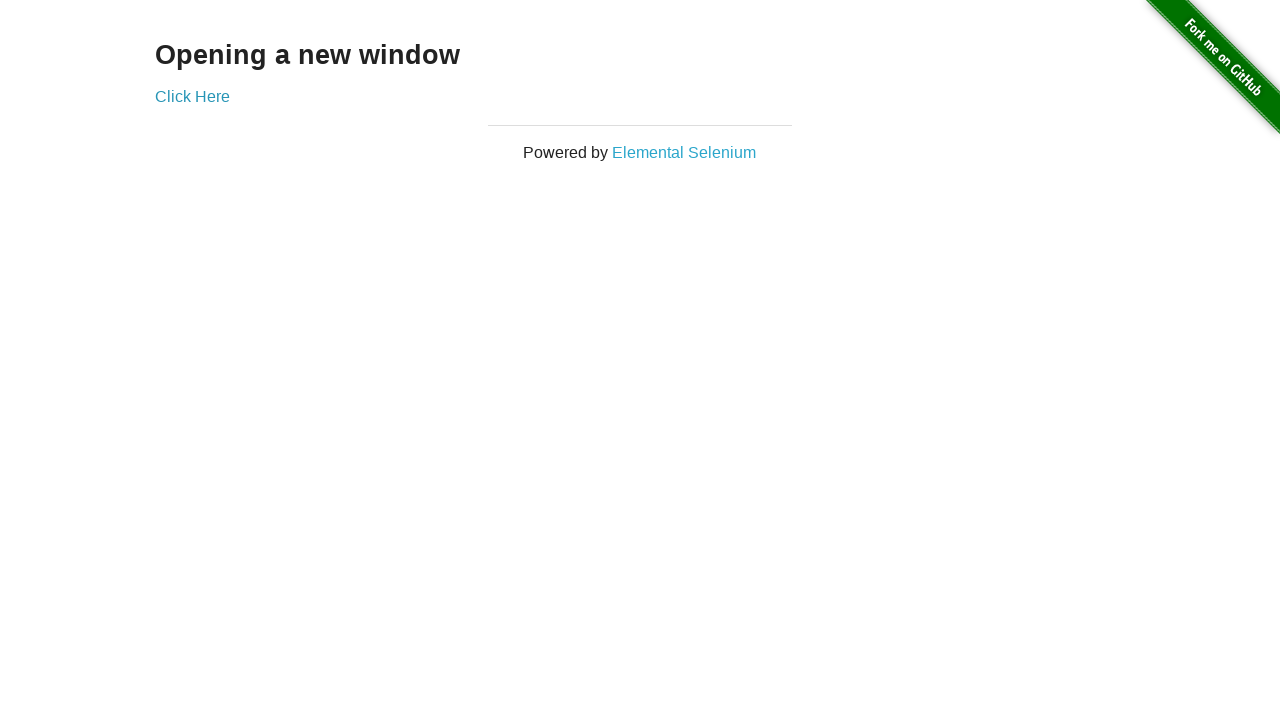

Verified original page title is 'The Internet' as expected
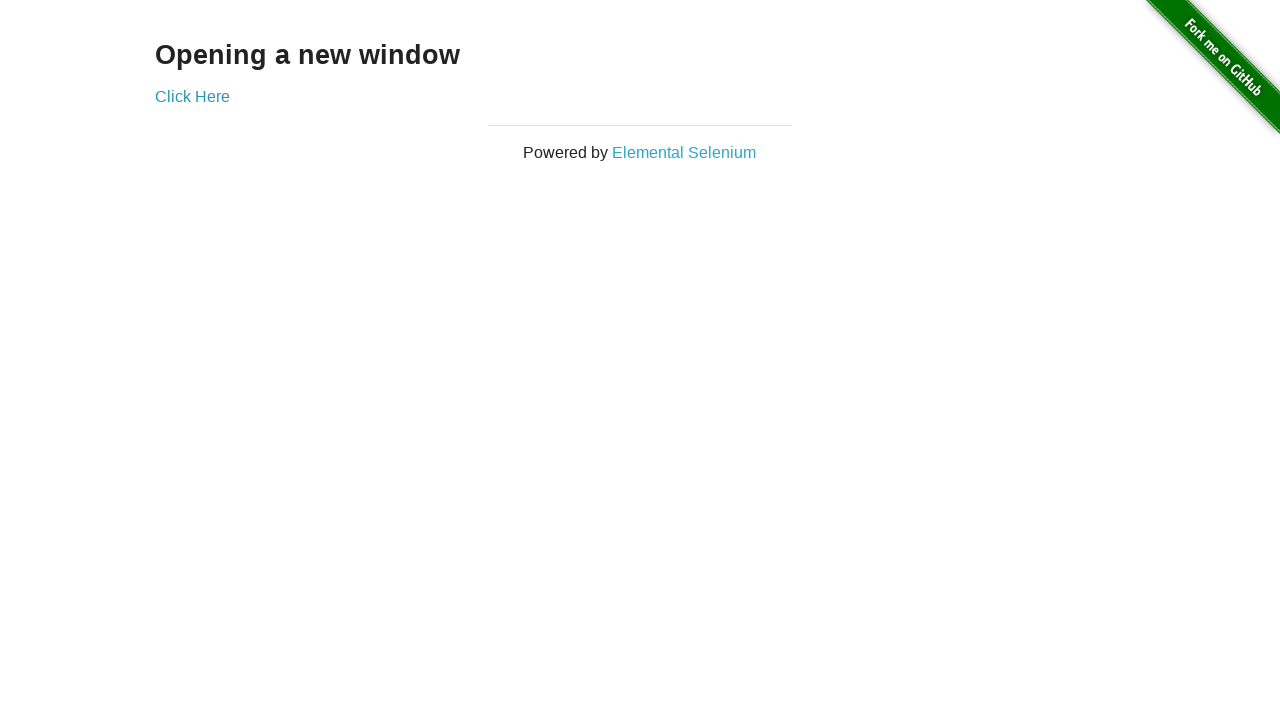

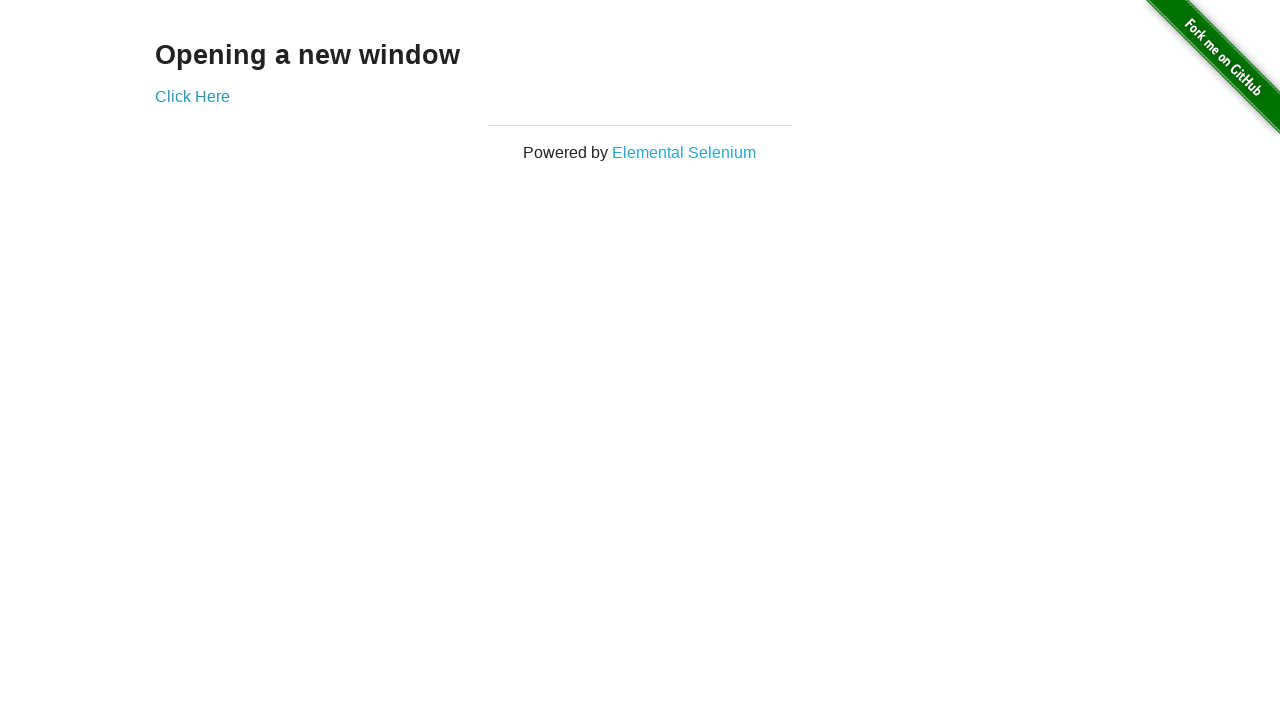